Navigates to a GitHub repository page and clicks on a link to edit a sandbox demo project

Starting URL: https://github.com/cloud-annotations/object-tracking-js

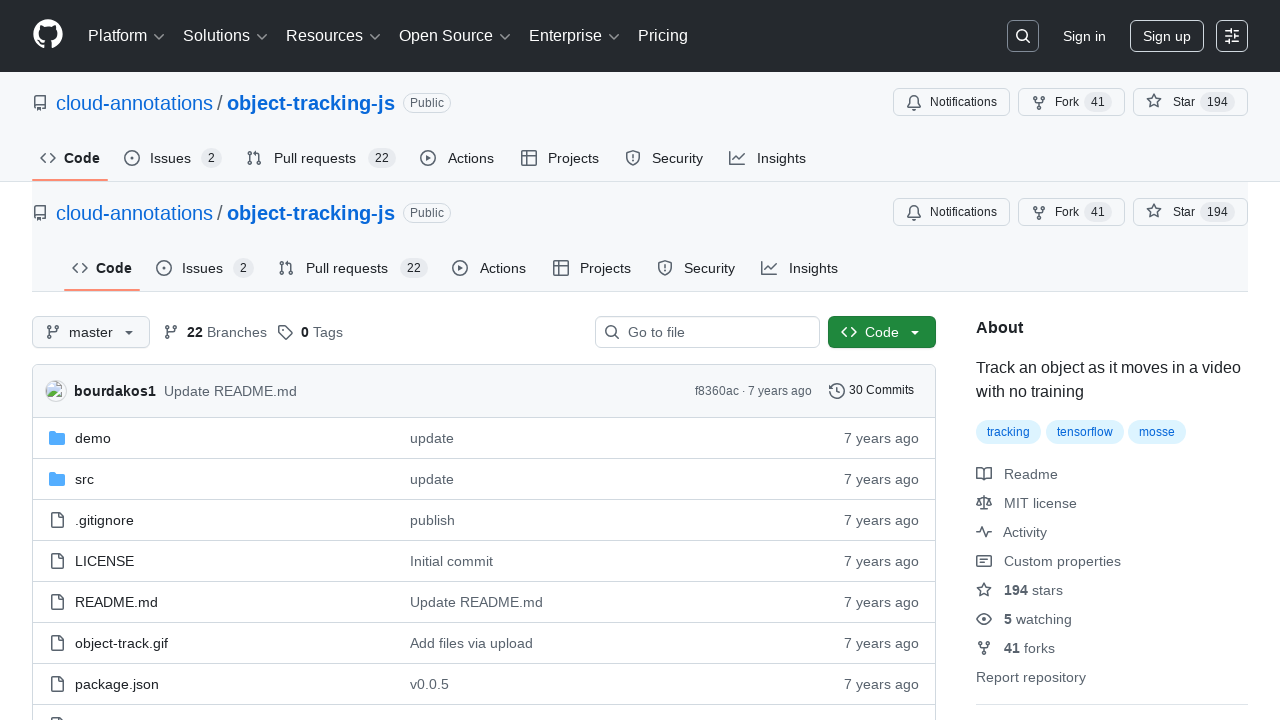

Navigated to GitHub repository page
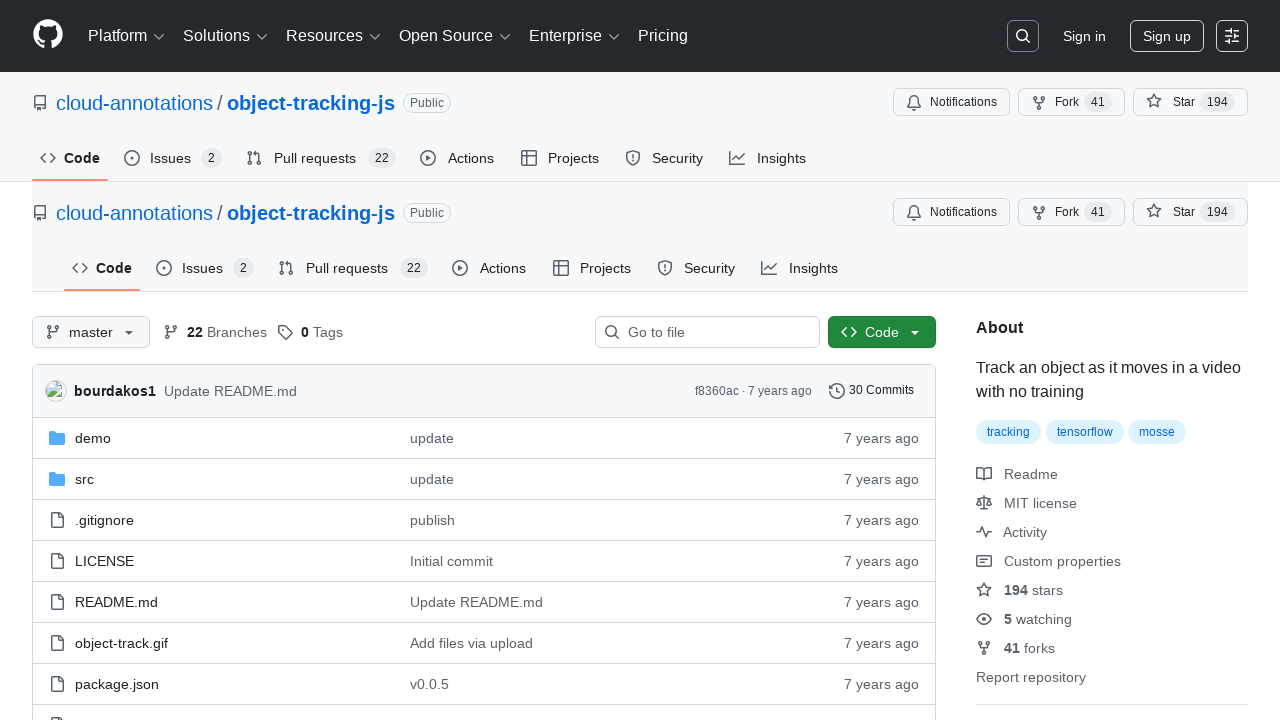

Clicked on link to edit sandbox demo project at (148, 350) on internal:role=link[name="Edit cranky-keller-cp4ms"i]
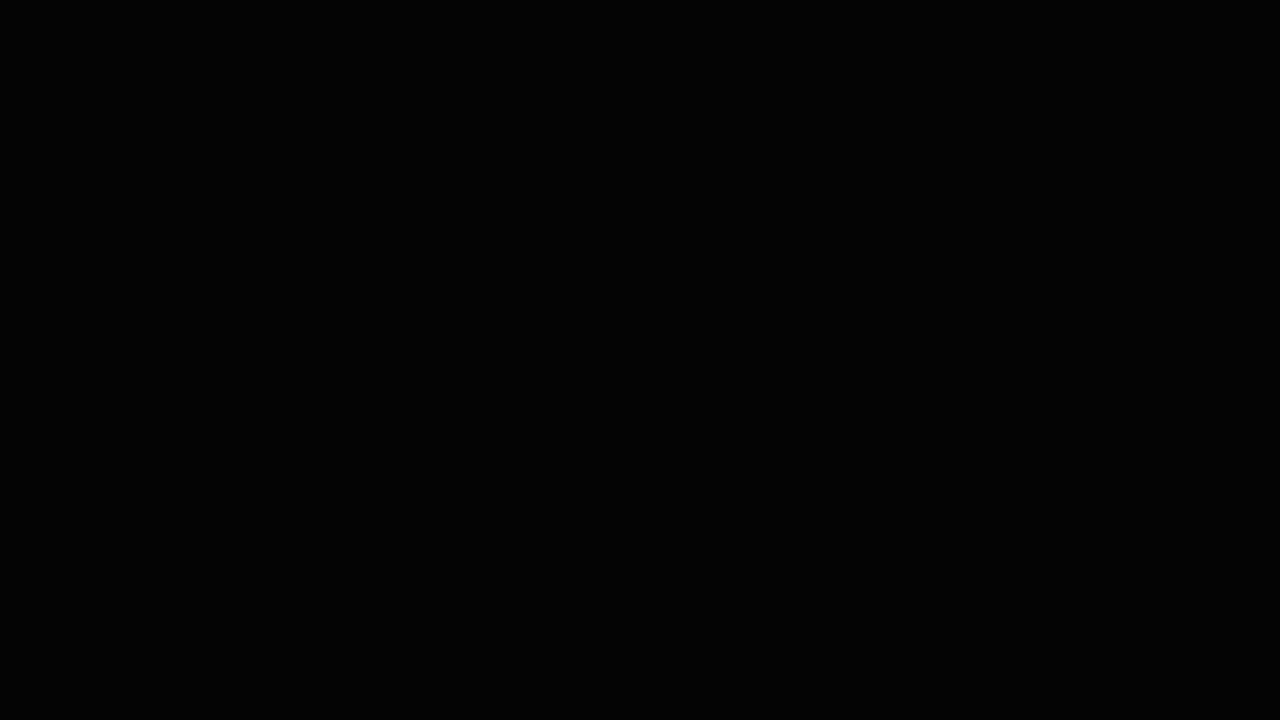

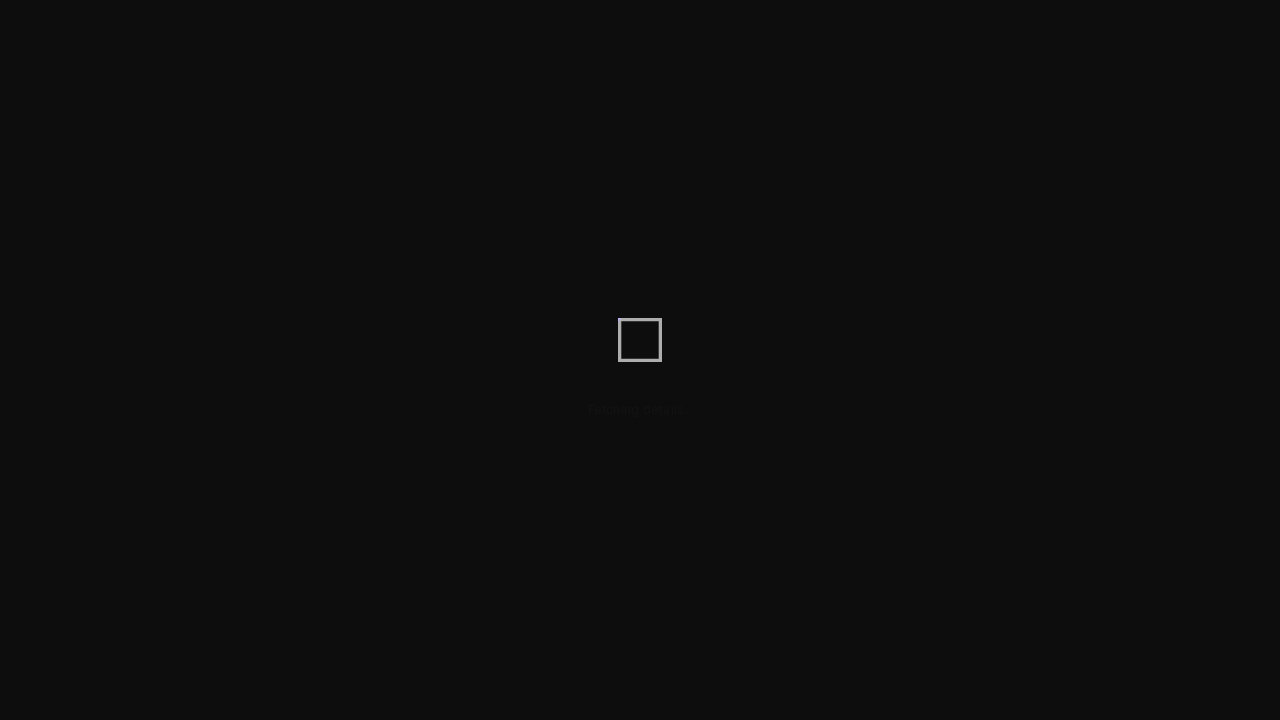